Tests navigation to the registration page by clicking the registration link on the main page and verifying the URL changes to the registration page.

Starting URL: https://qa.koel.app/

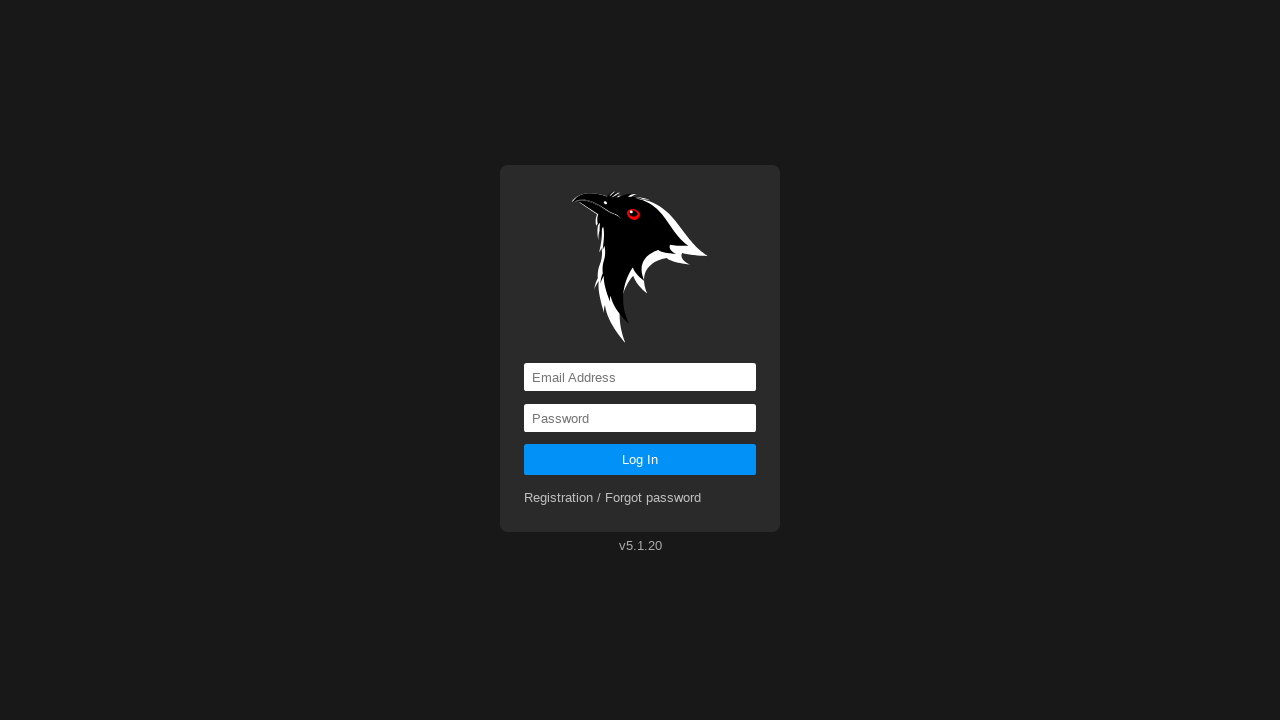

Clicked on the registration link at (613, 498) on a[href*='registration']
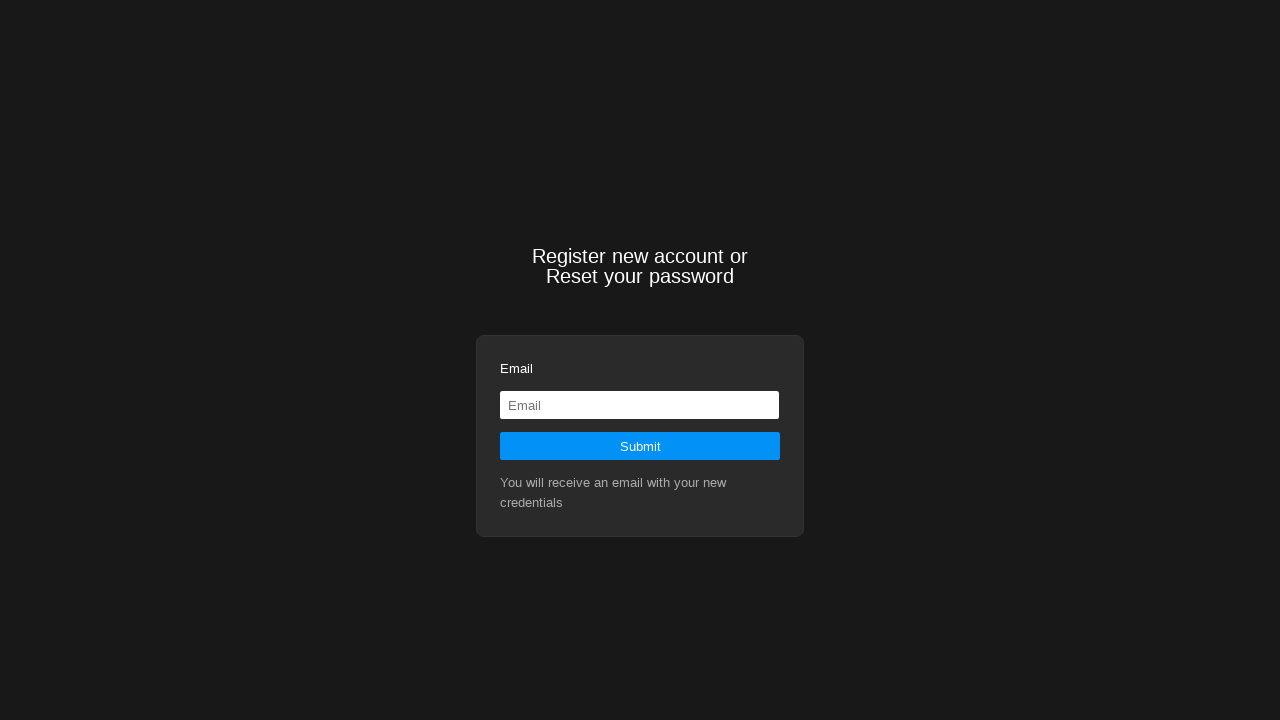

Navigation to registration page completed, URL verified
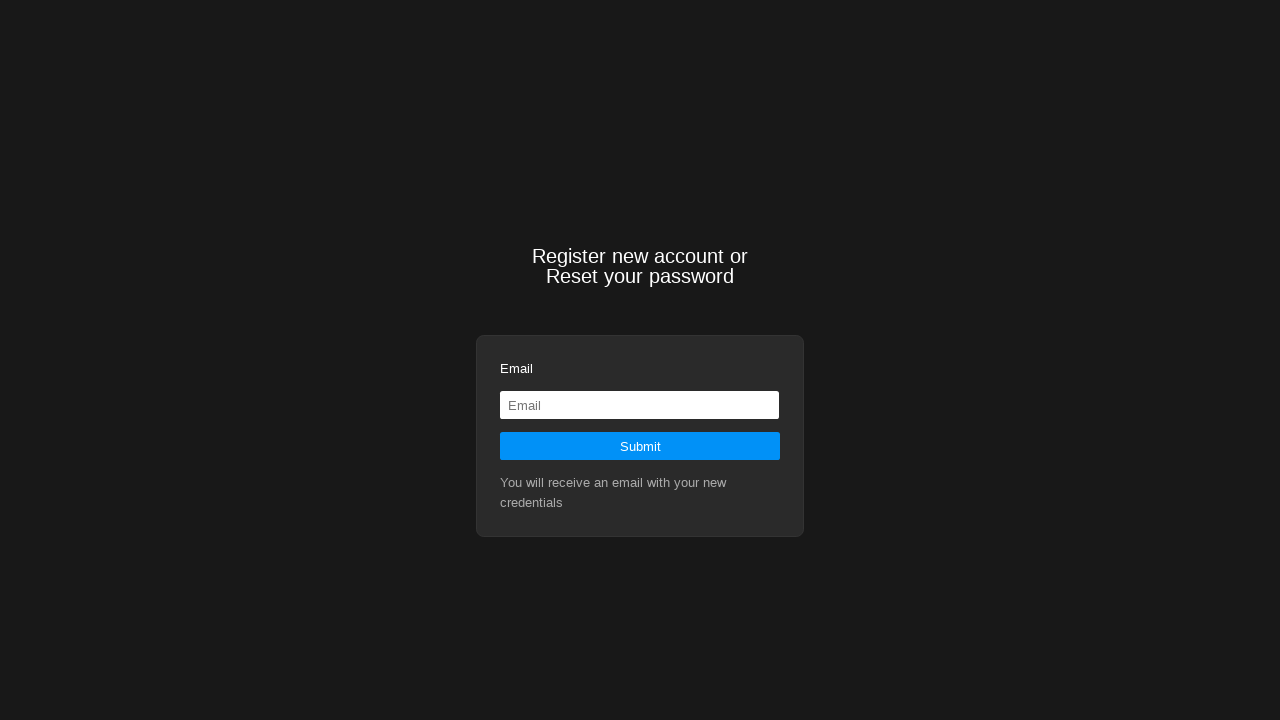

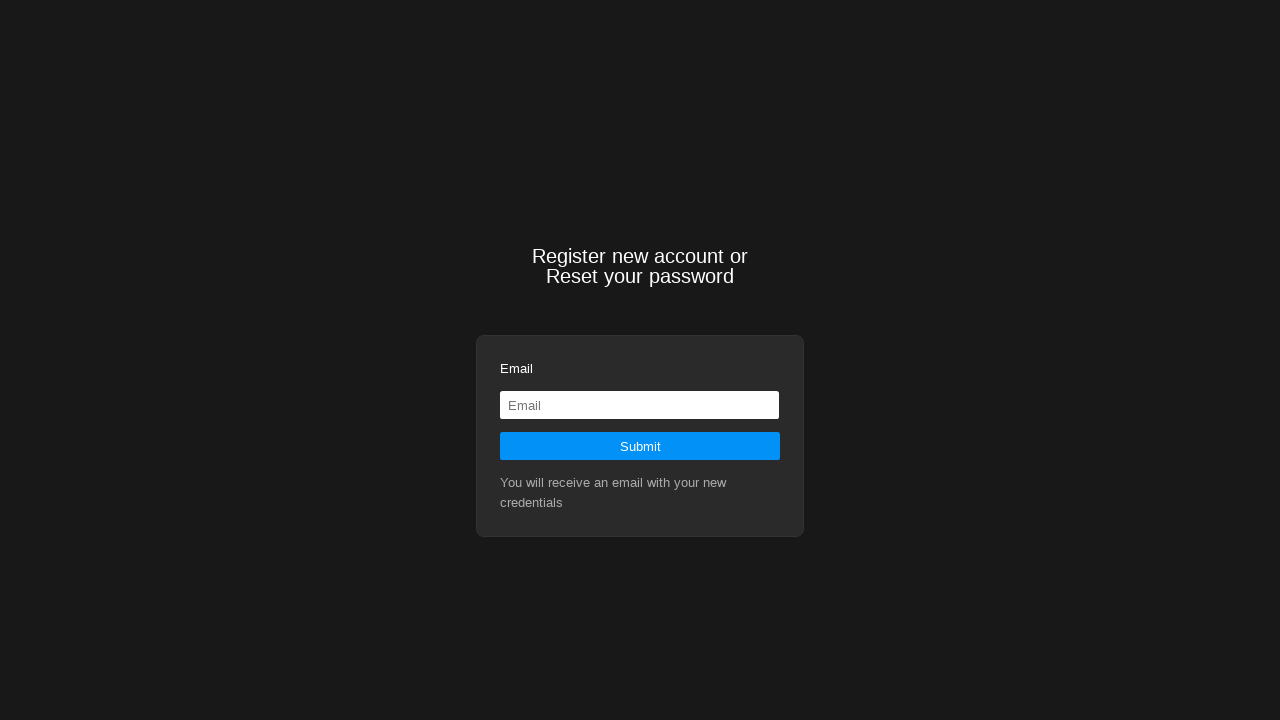